Tests search functionality on Citilink by entering a product search term and submitting the search form

Starting URL: https://www.citilink.ru

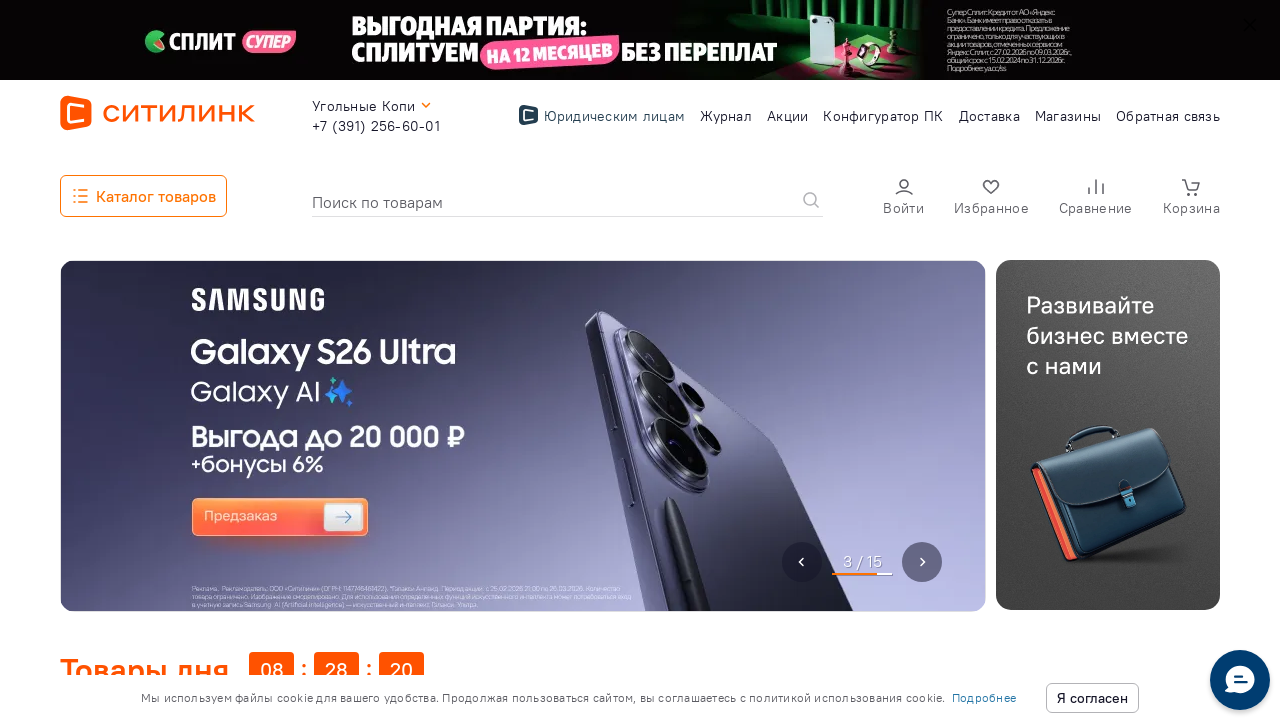

Waited for page to load (networkidle)
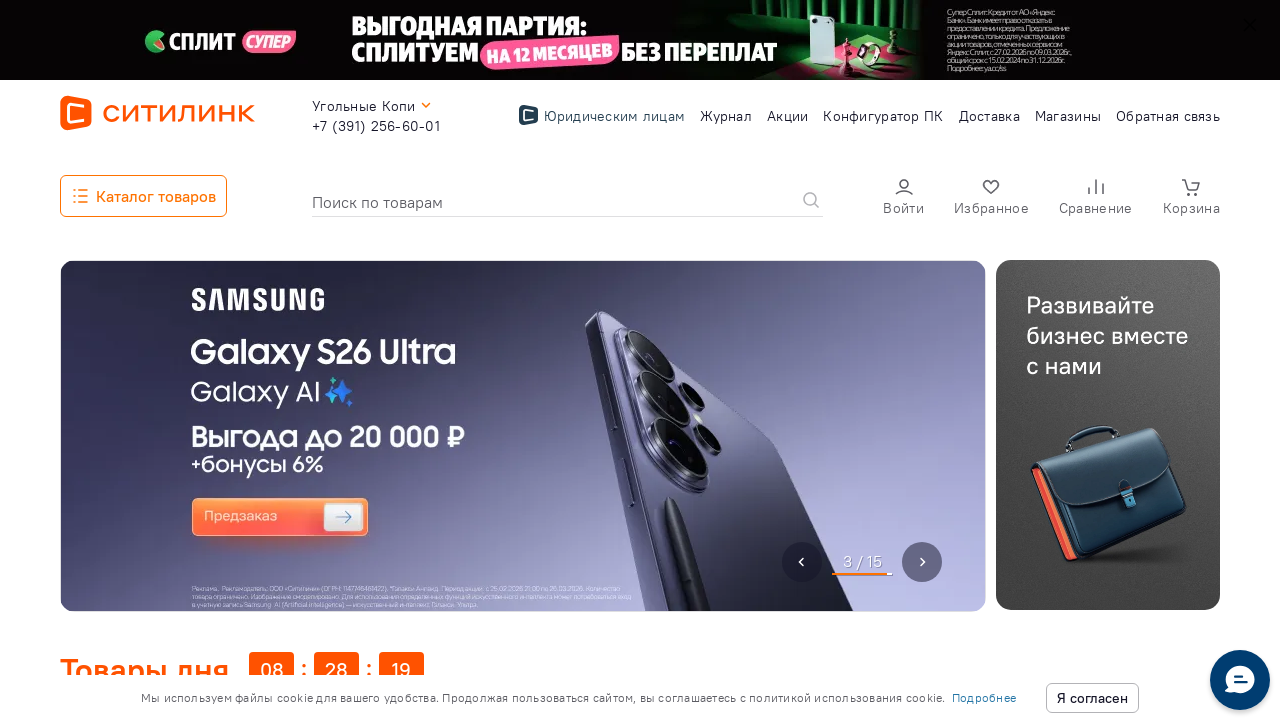

Filled search input with 'ноутбук asus' on input[name='text']
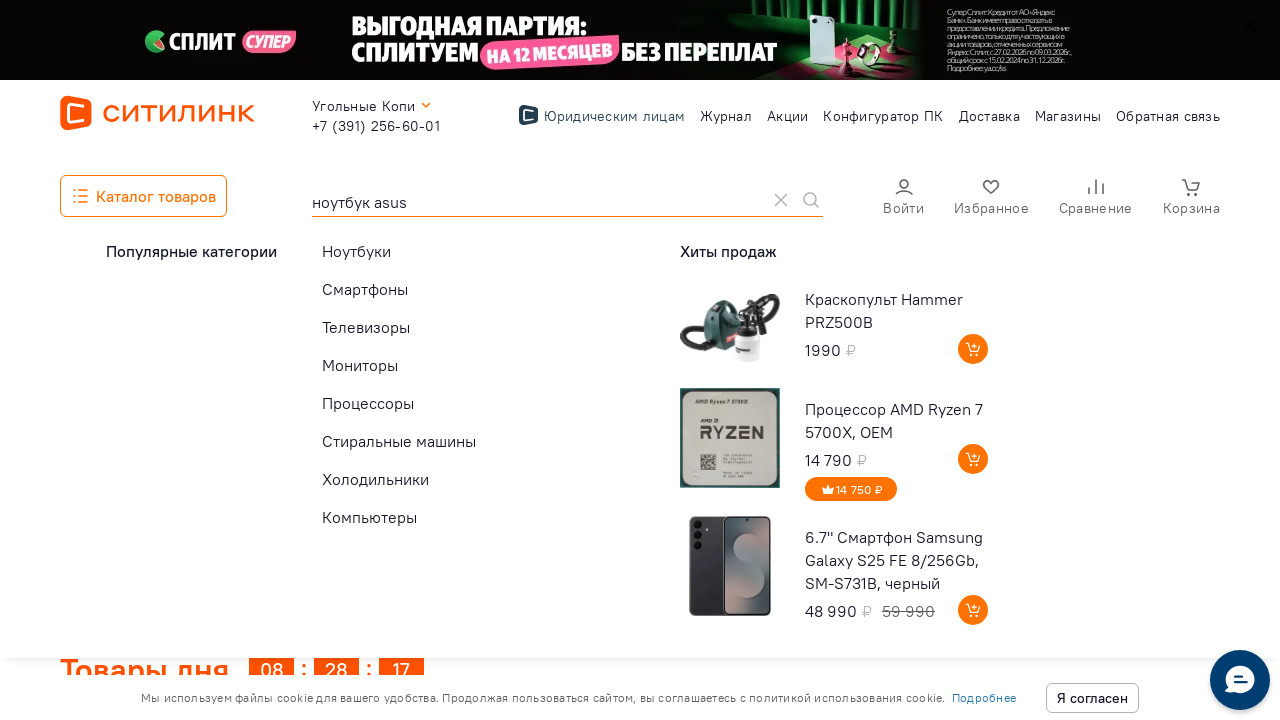

Pressed Enter to submit search form on input[name='text']
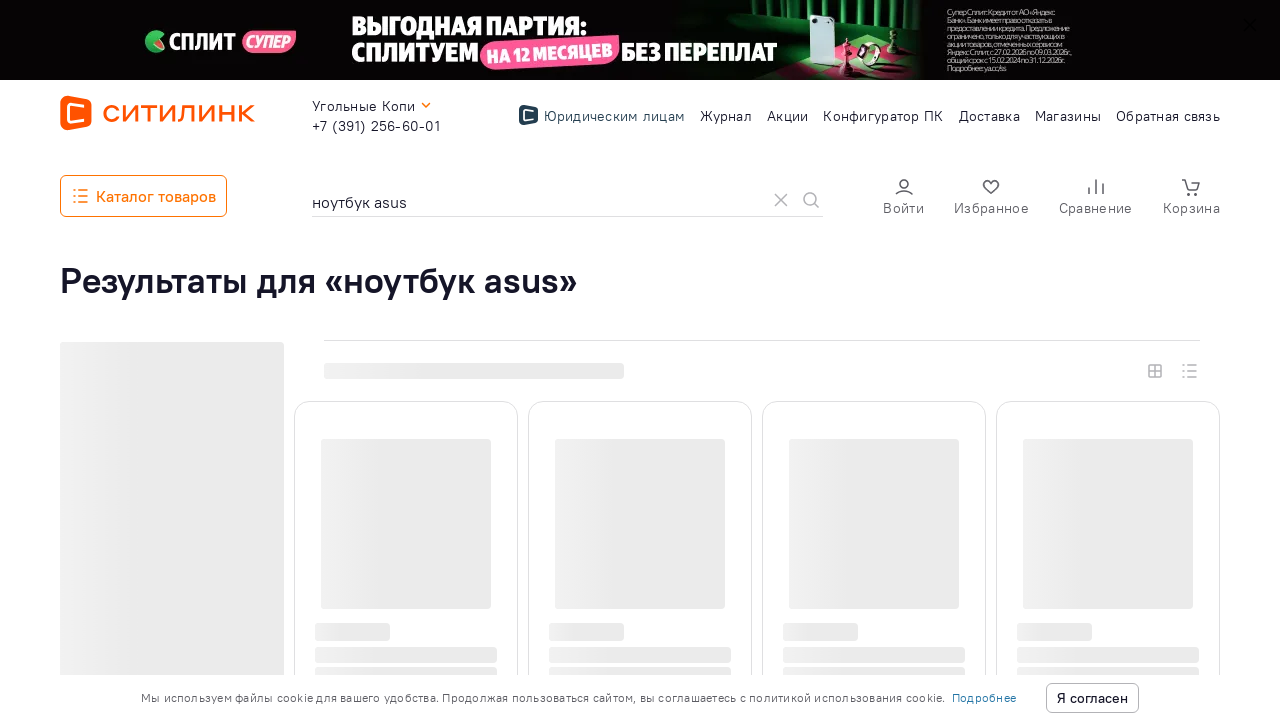

Search results loaded - product links found
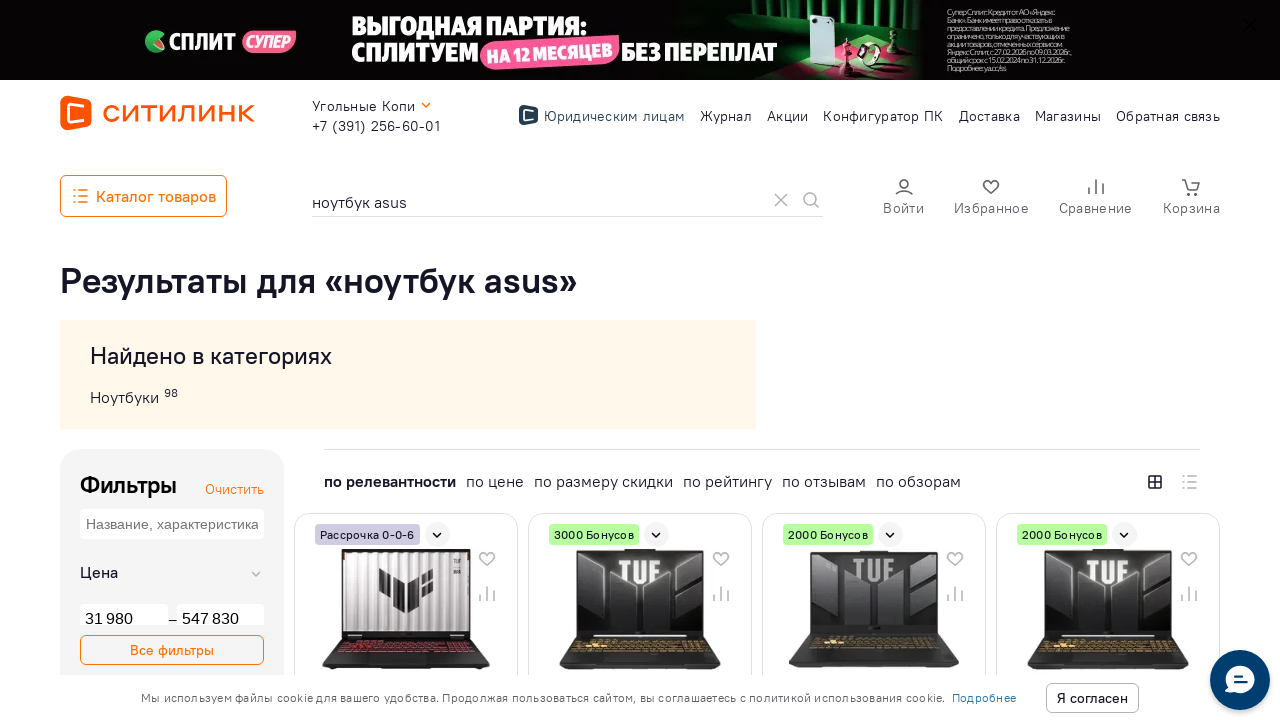

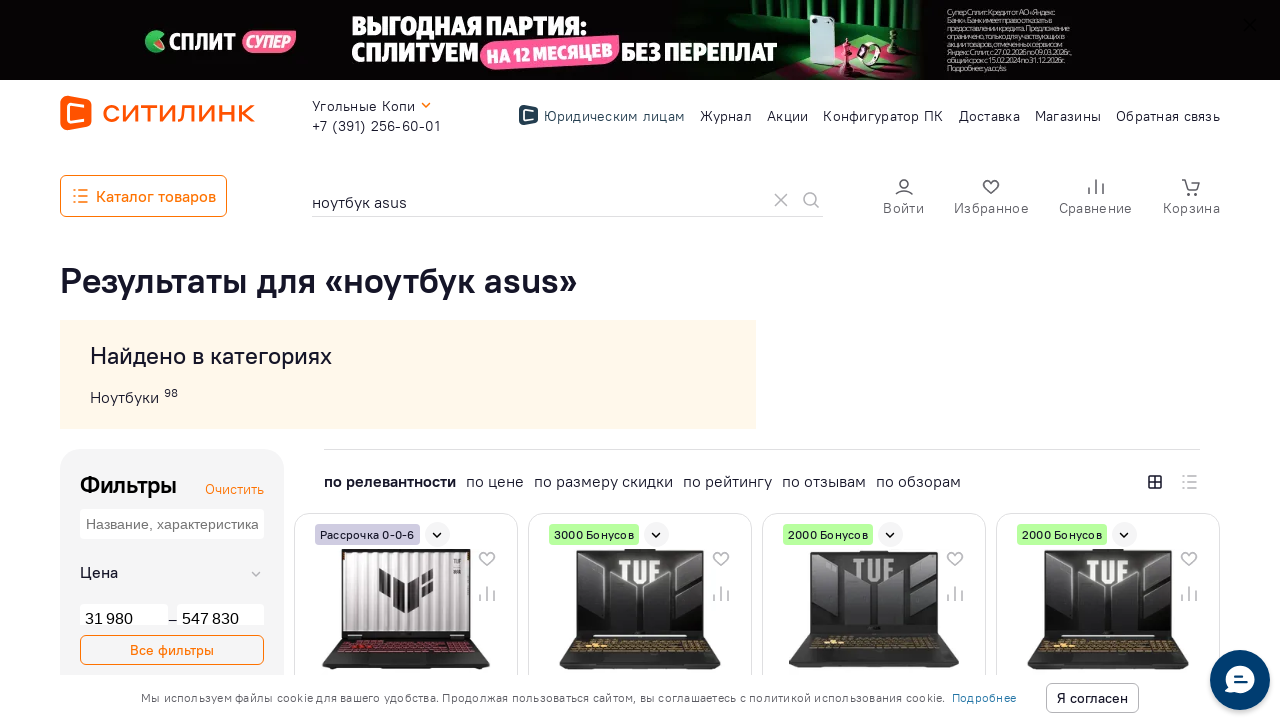